Navigates to Rediff.com homepage and clicks on the Sign in link to access the login page

Starting URL: https://rediff.com

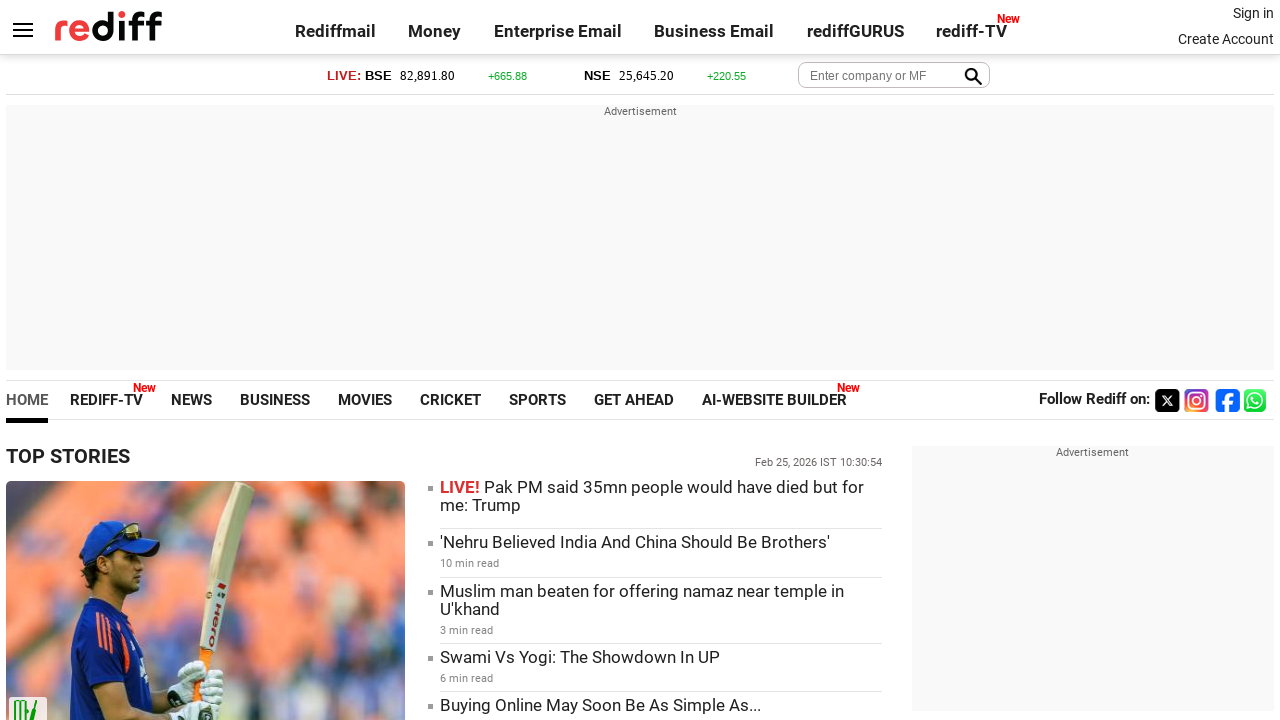

Navigated to Rediff.com homepage
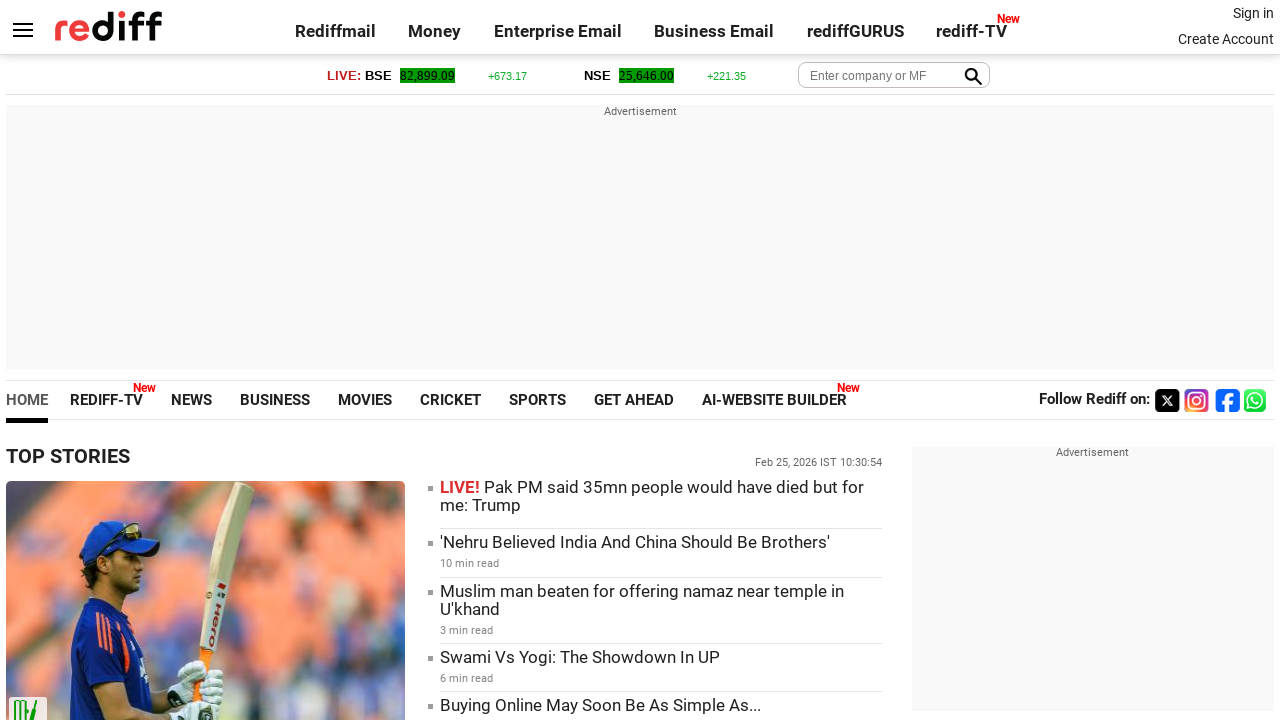

Clicked on the Sign in link to access the login page at (1253, 13) on a.signin
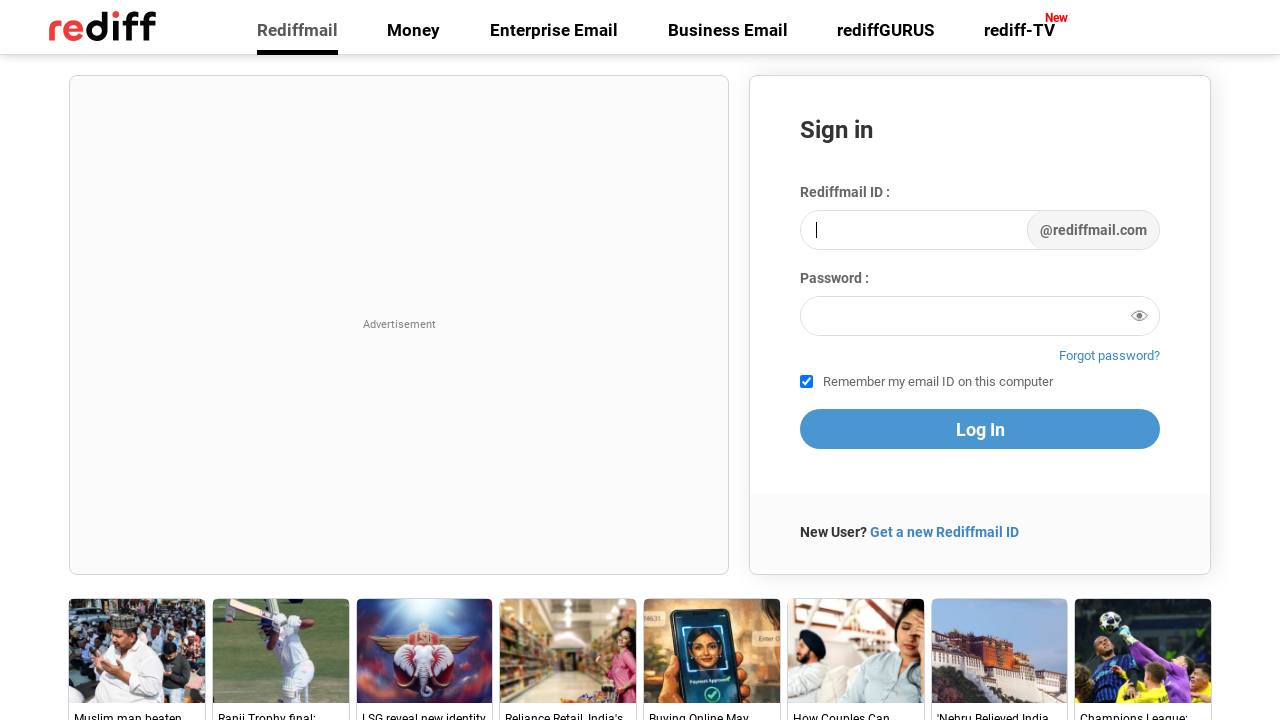

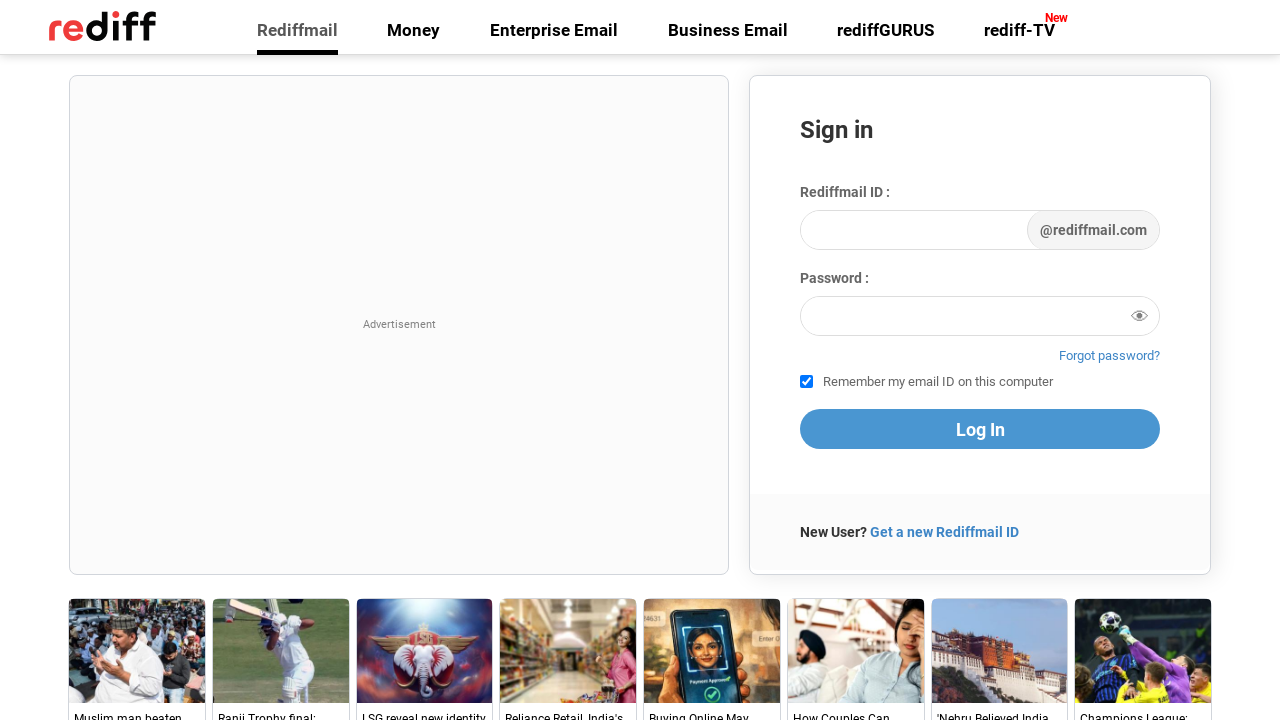